Tests dropdown selection by calculating the sum of two numbers displayed on the page and selecting the result from a dropdown menu

Starting URL: http://suninjuly.github.io/selects2.html

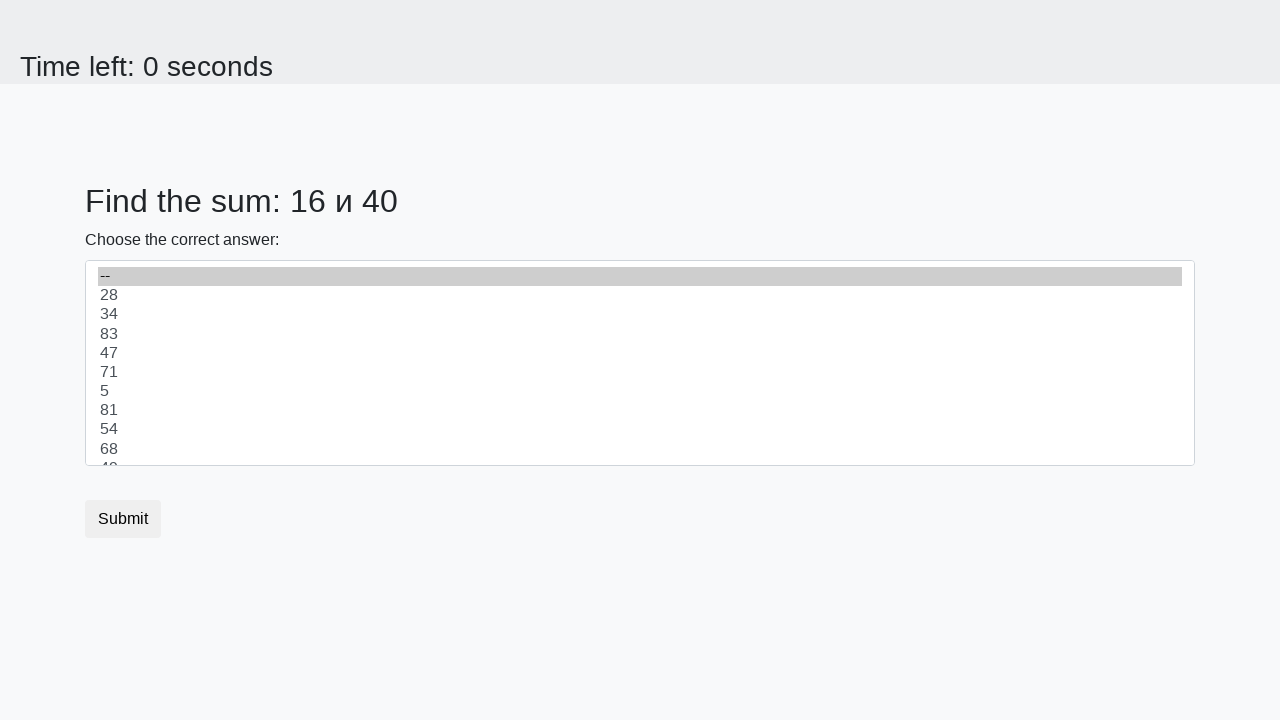

Retrieved first number from #num1 element
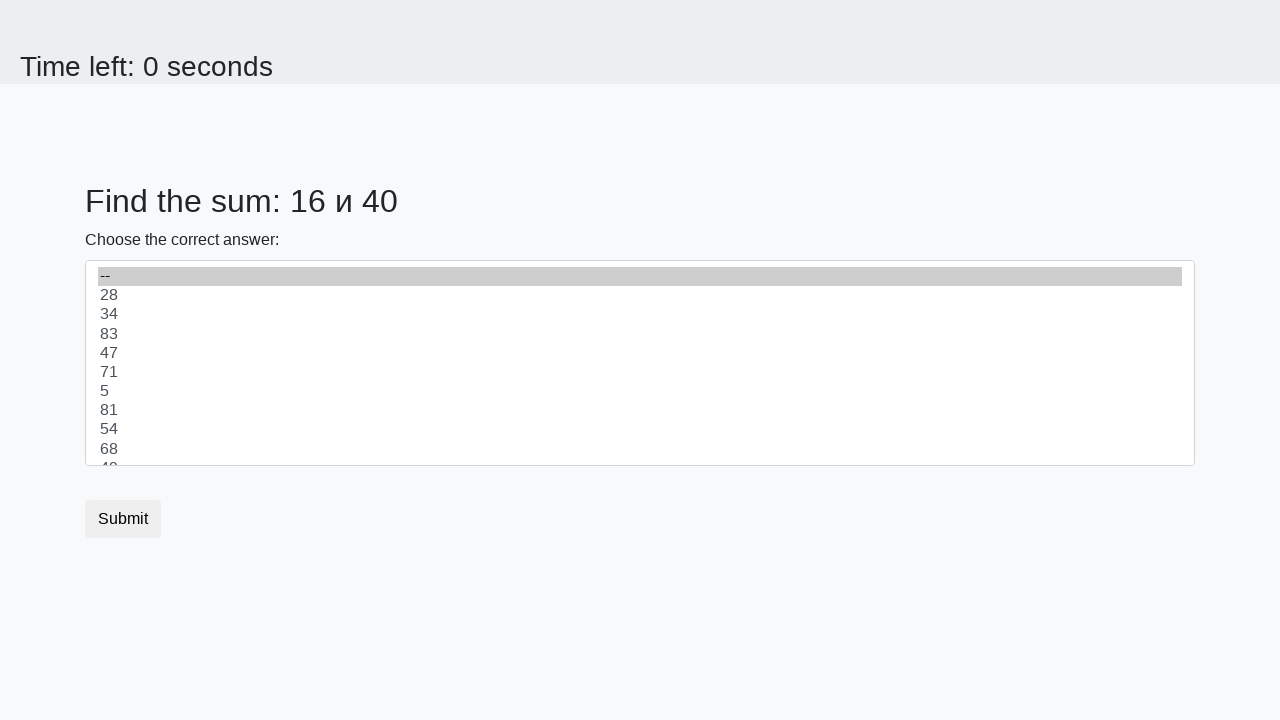

Retrieved second number from #num2 element
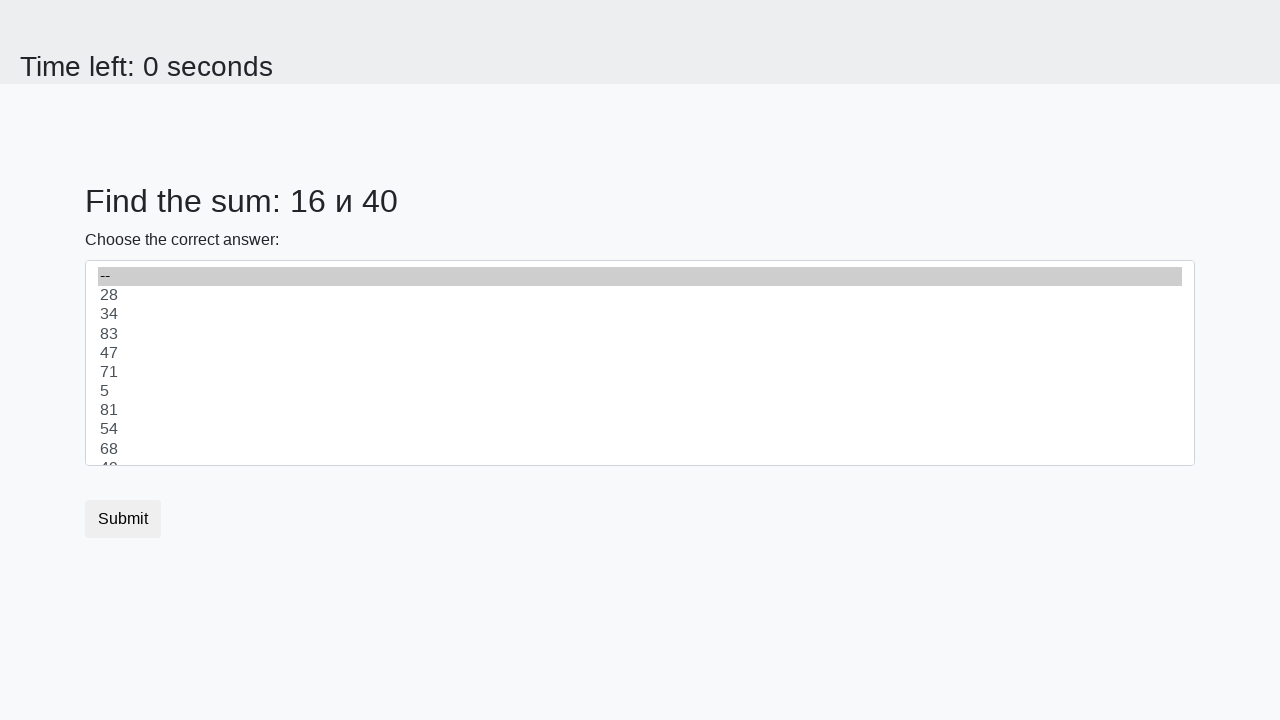

Calculated sum of 16 + 40 = 56
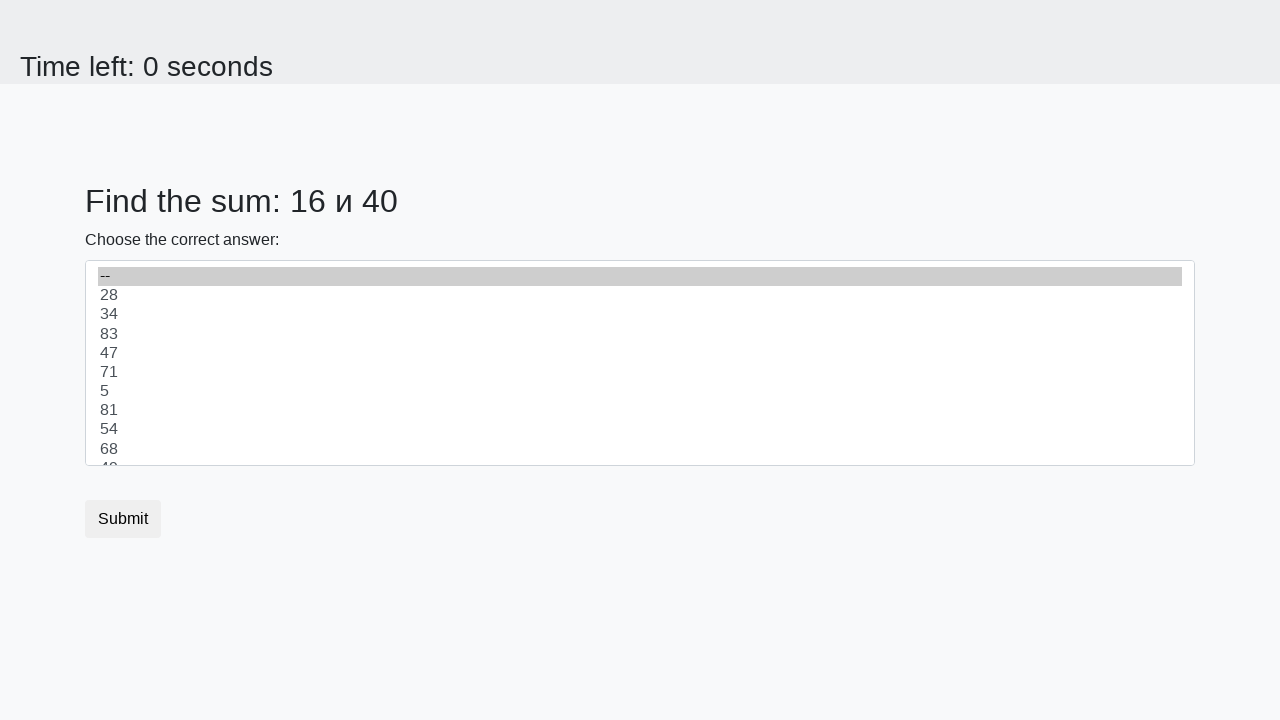

Selected calculated sum 56 from dropdown menu on #dropdown
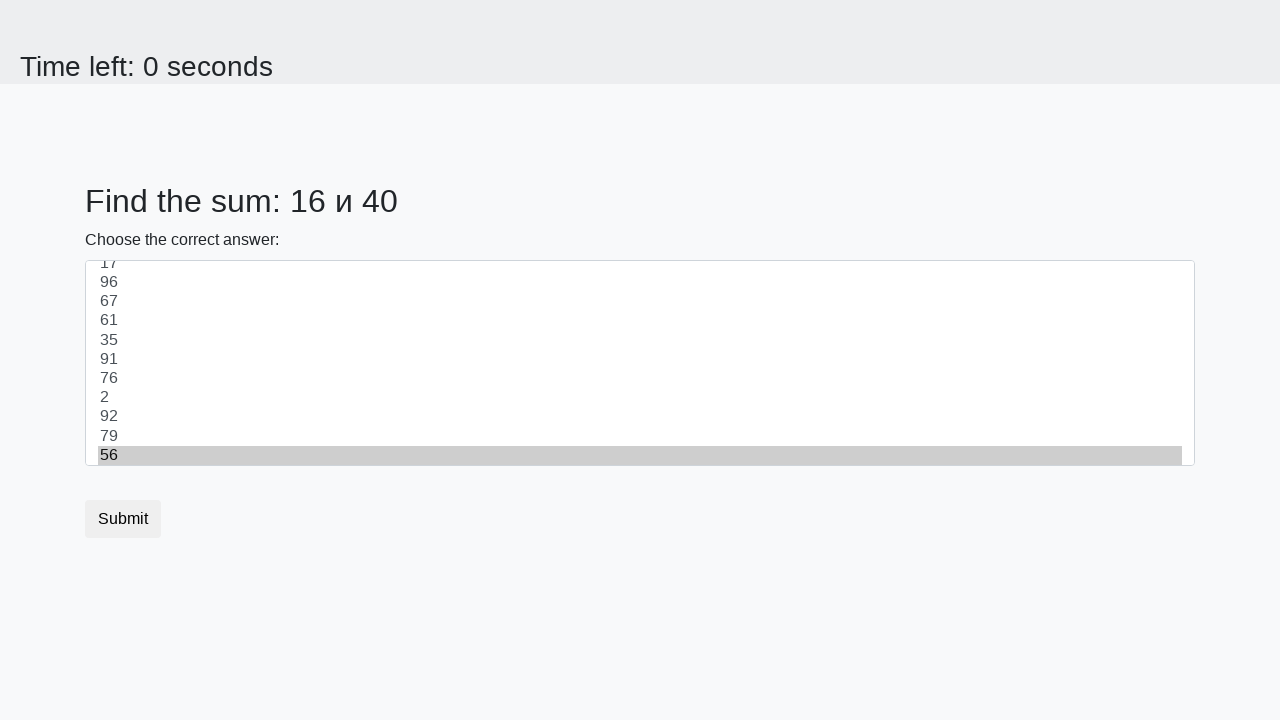

Clicked submit button to complete form at (123, 519) on button.btn
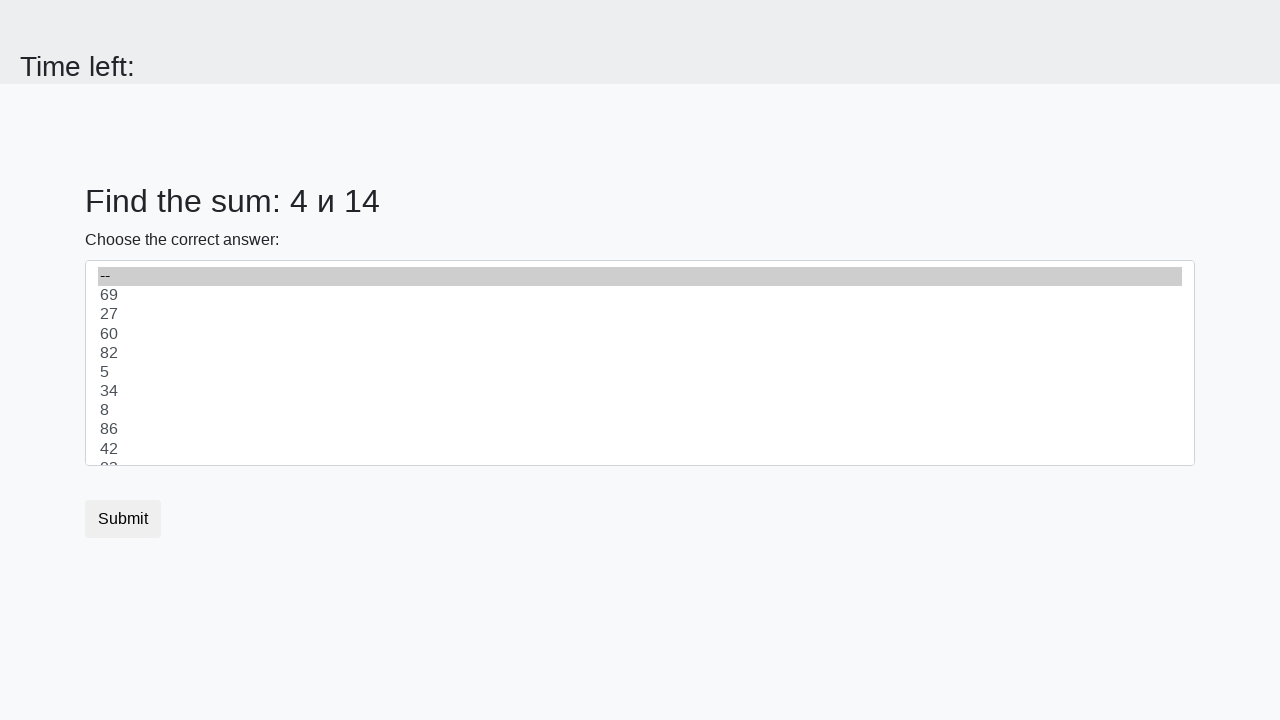

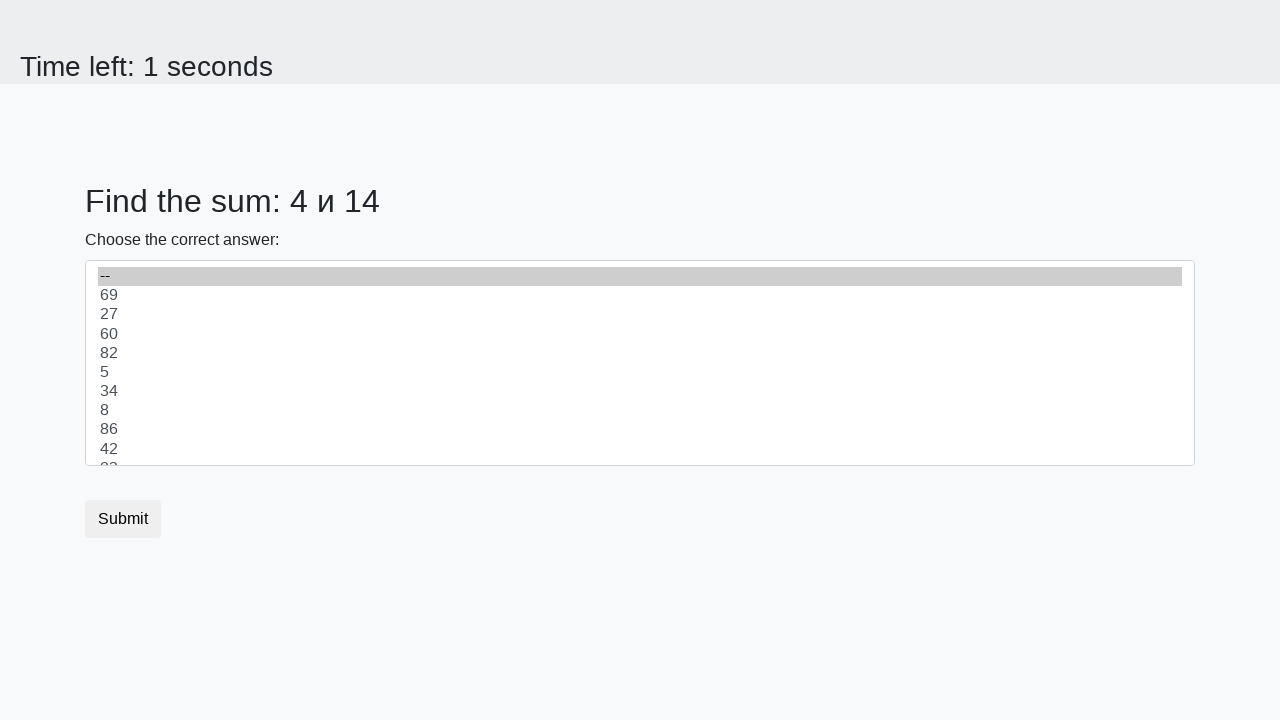